Tests drag and drop functionality by navigating to the interactions section, clicking on droppable, and dragging an element to a target location

Starting URL: https://demoqa.com/

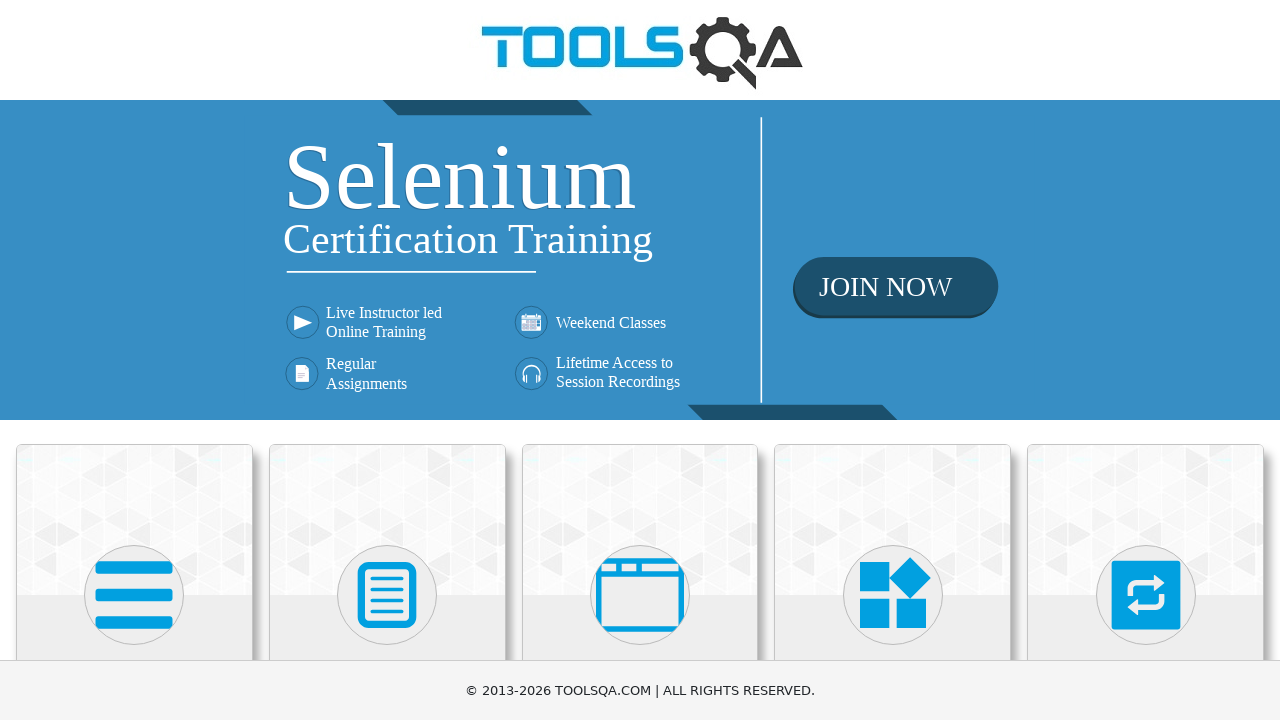

Scrolled down 350px to view interactions section
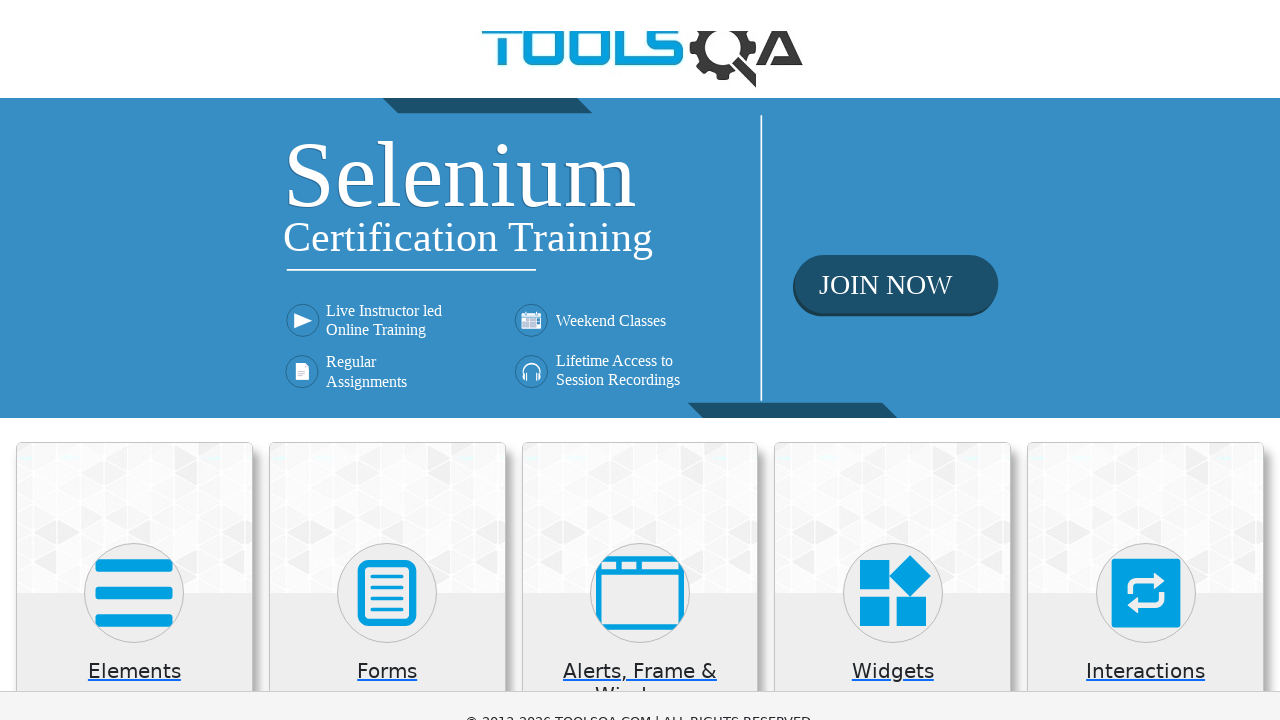

Clicked on Interactions section at (1146, 323) on xpath=//h5[contains(text(),'Interactions')]
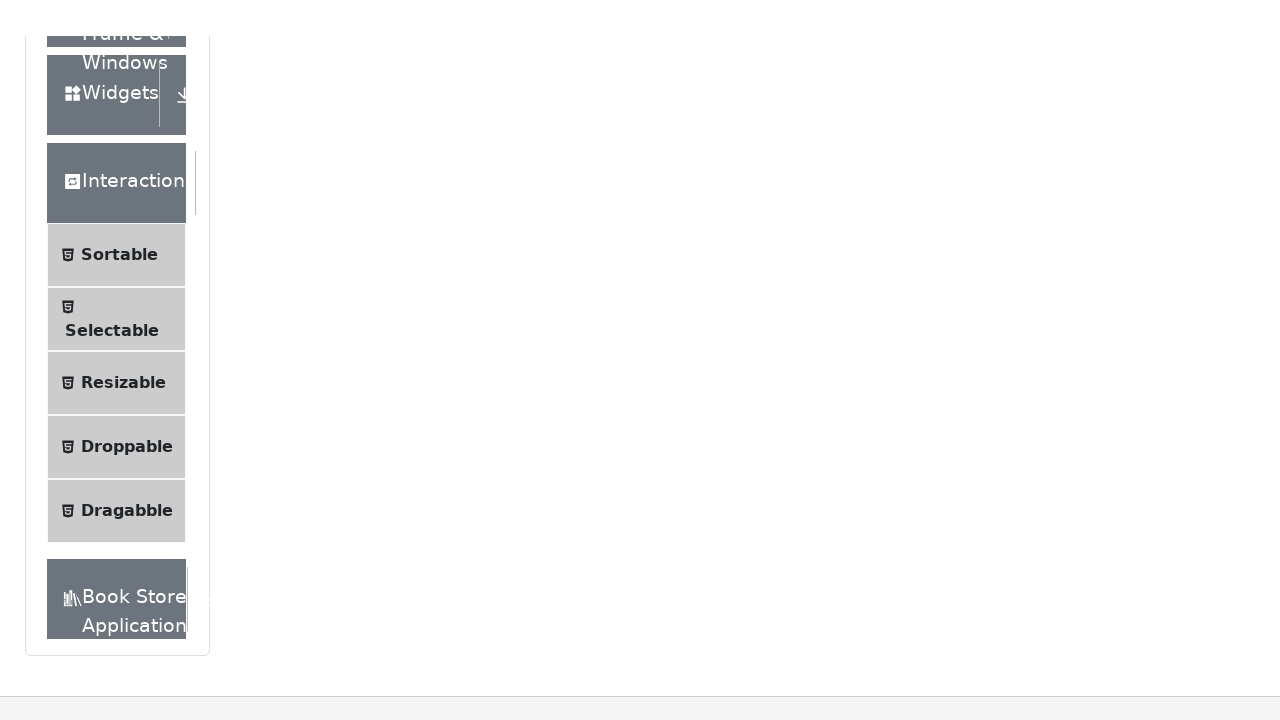

Scrolled down 650px to view droppable option
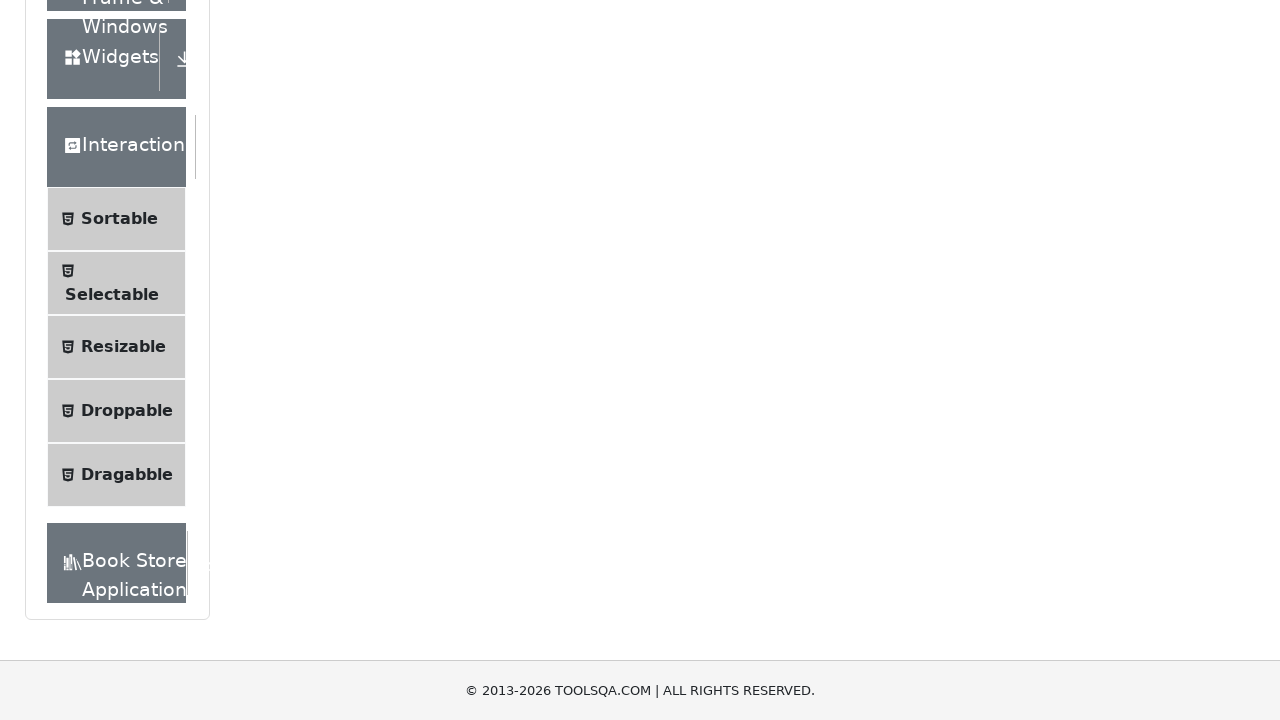

Clicked on Droppable menu item at (127, 411) on xpath=//span[contains(text(),'Droppable')]
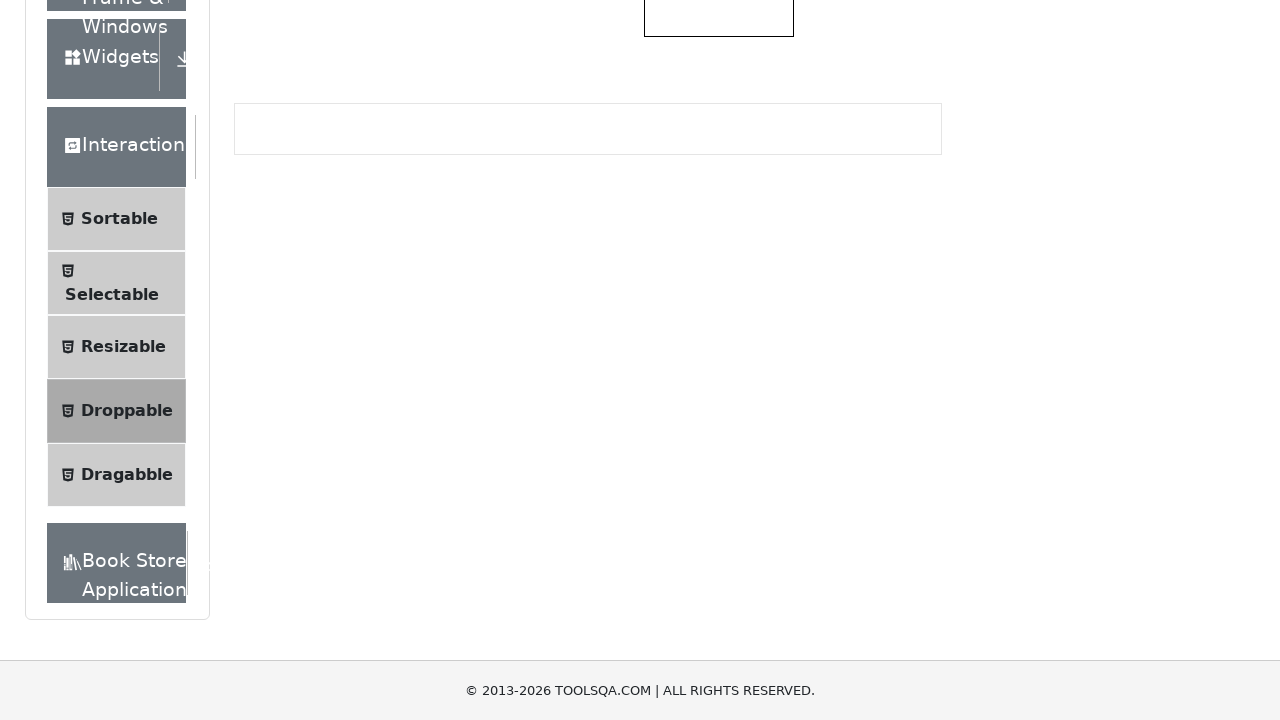

Located draggable source element
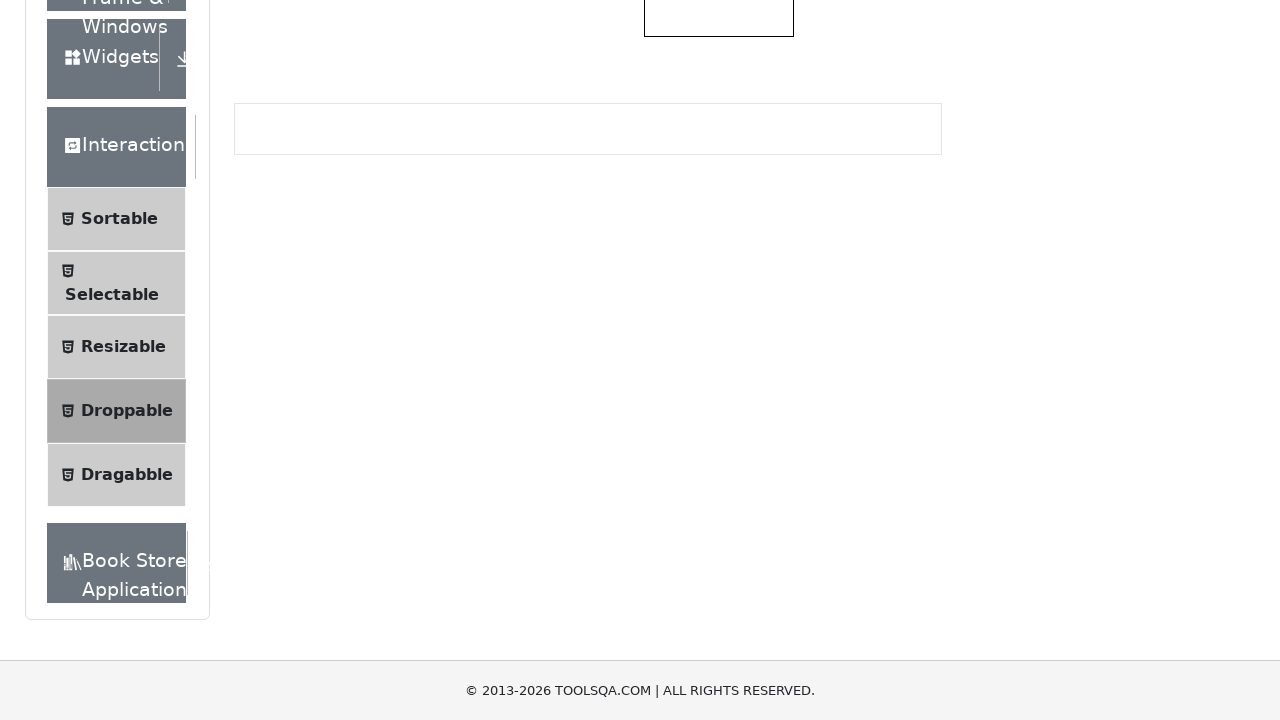

Located droppable target element
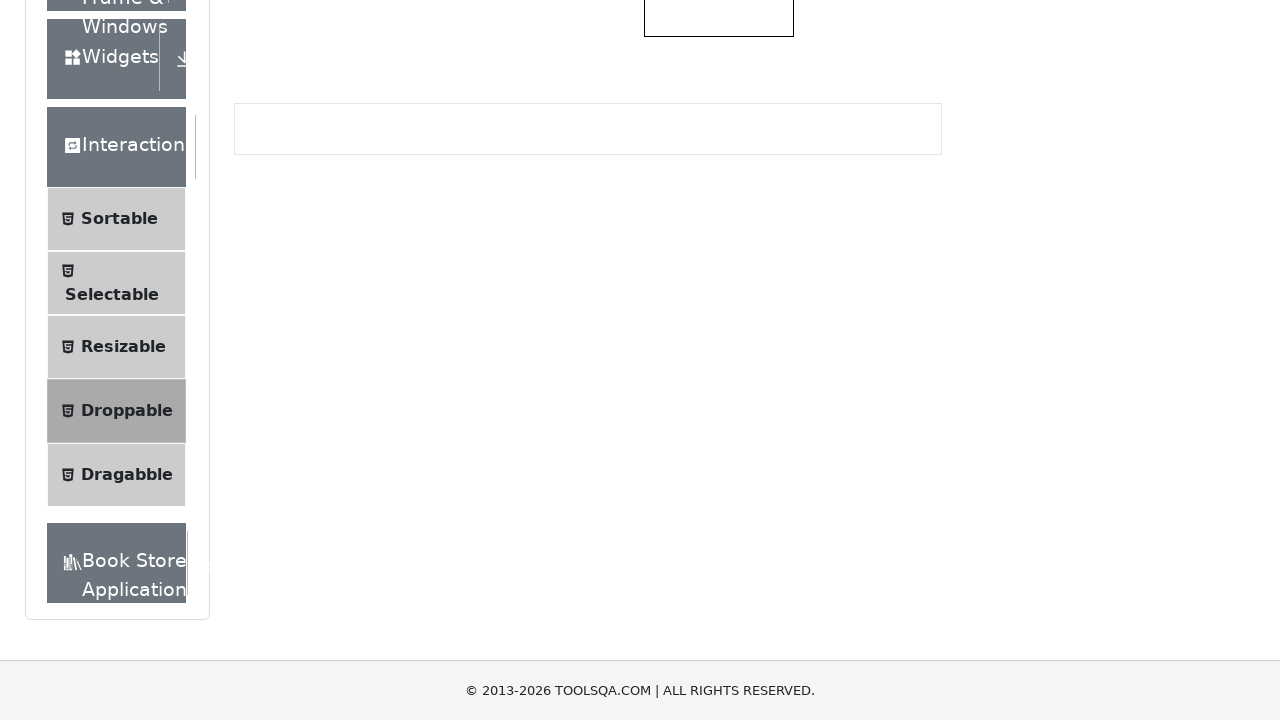

Dragged source element to target droppable area at (719, 356)
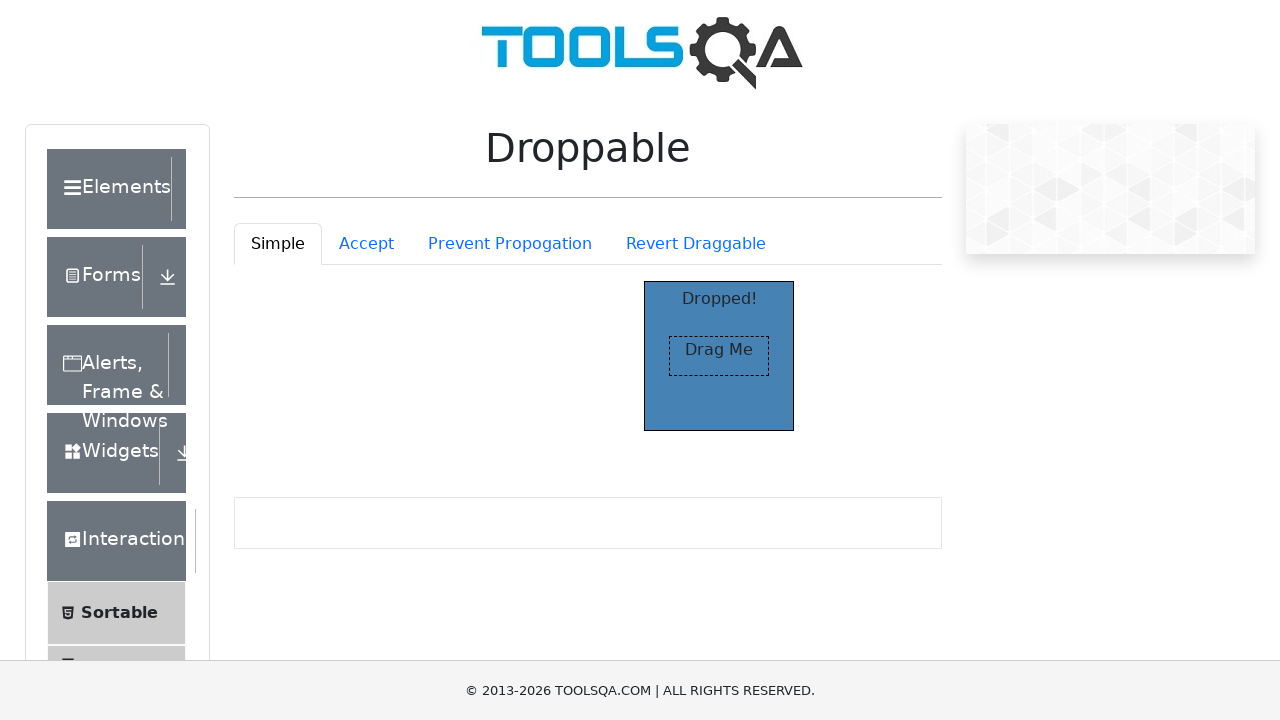

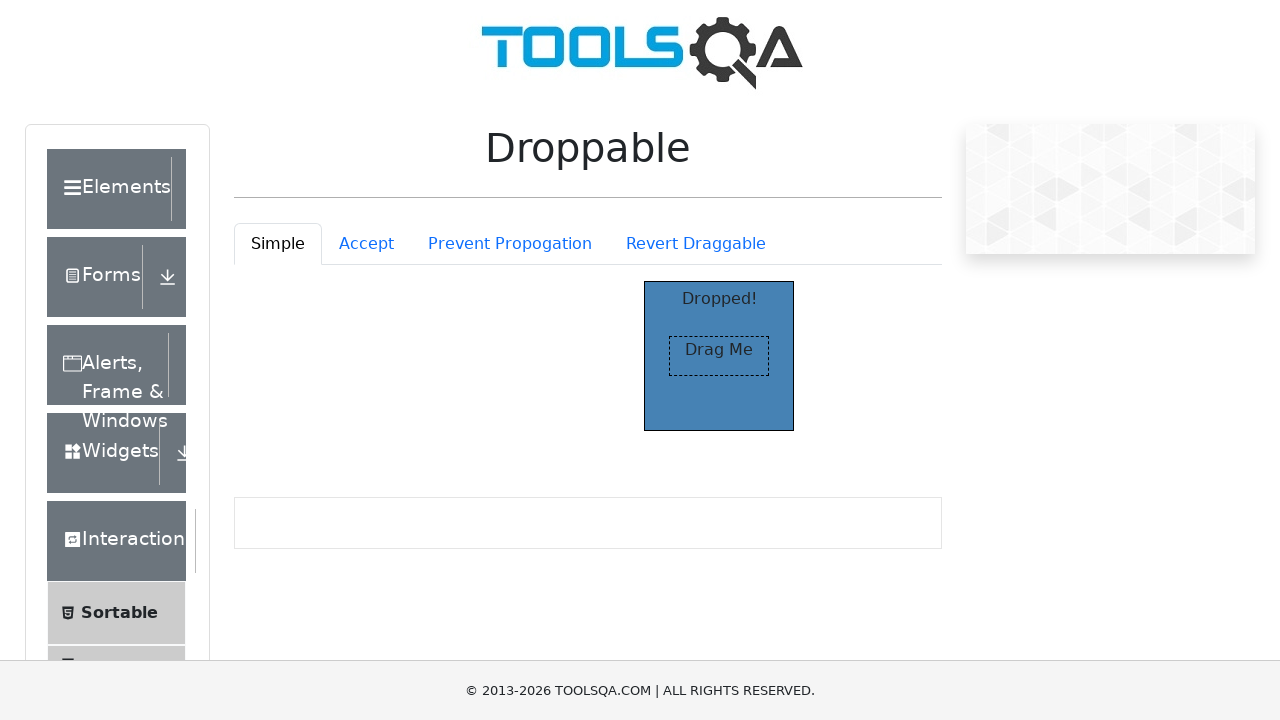